Tests registration form validation with invalid email format and verifies email error messages

Starting URL: https://alada.vn/tai-khoan/dang-ky.html

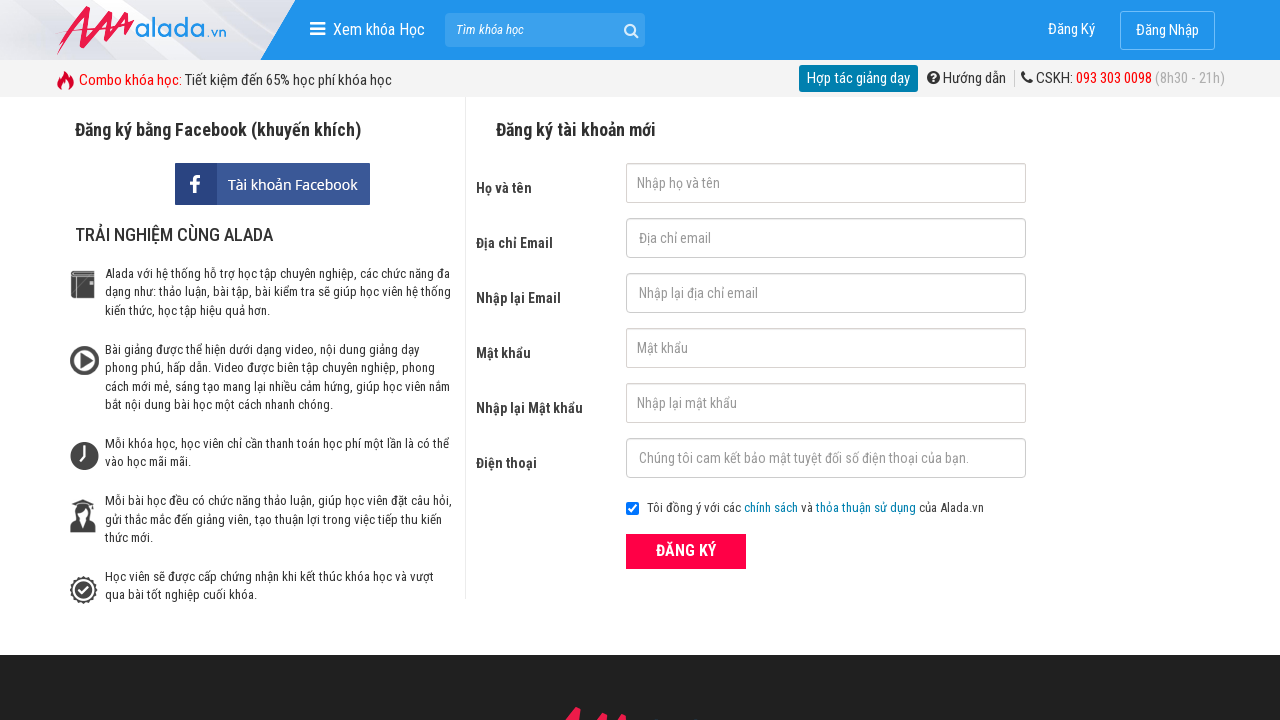

Filled first name field with 'HuyLeDang' on #txtFirstname
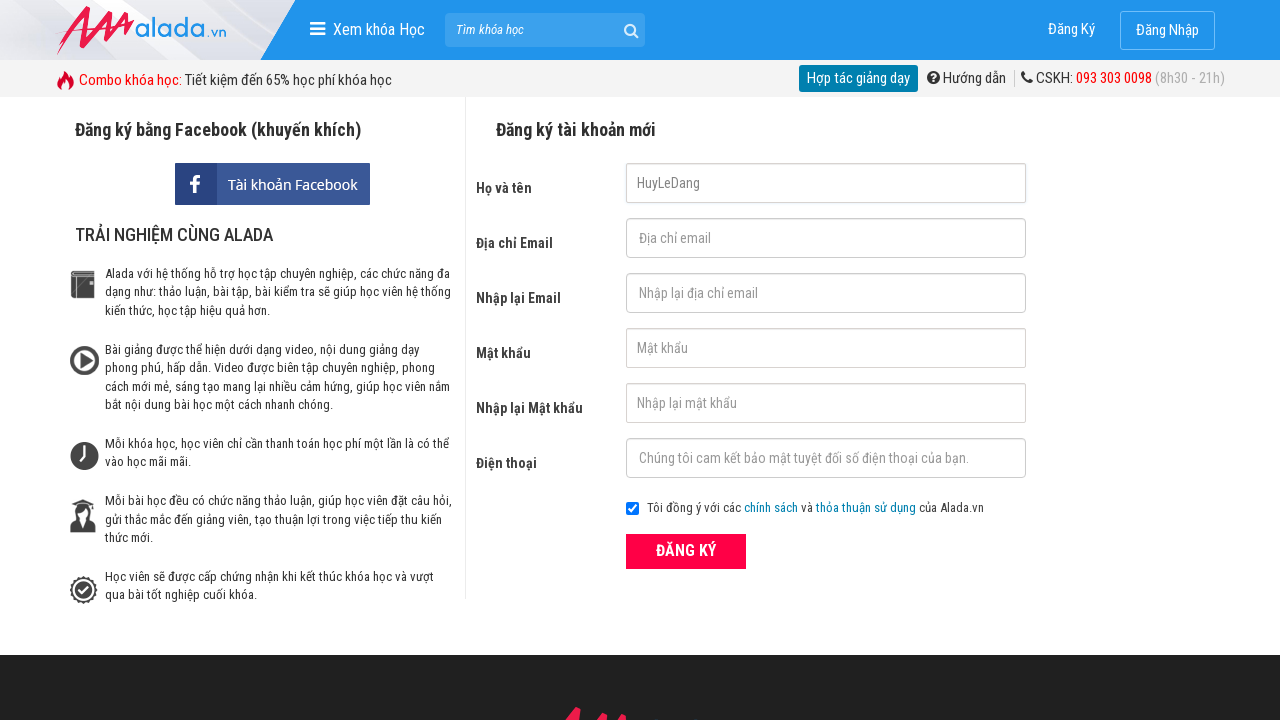

Filled email field with invalid format 'abc@da@' on #txtEmail
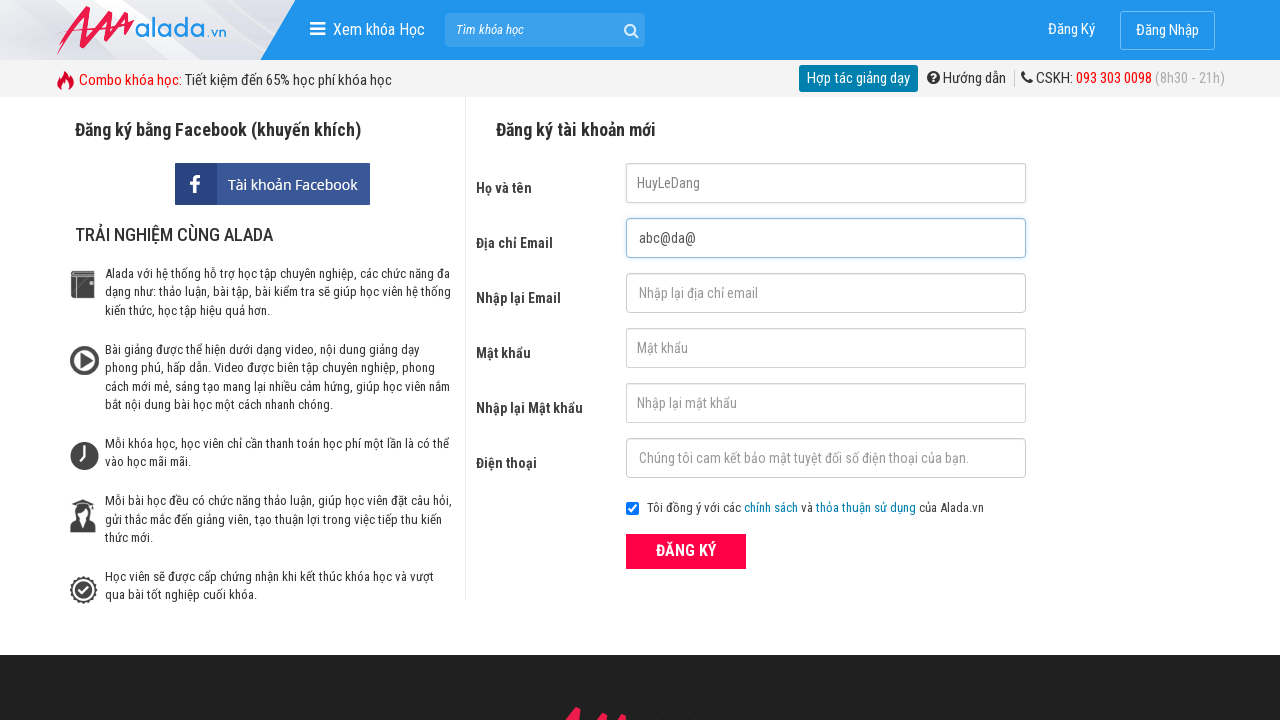

Filled confirm email field with invalid format 'abc@da@' on #txtCEmail
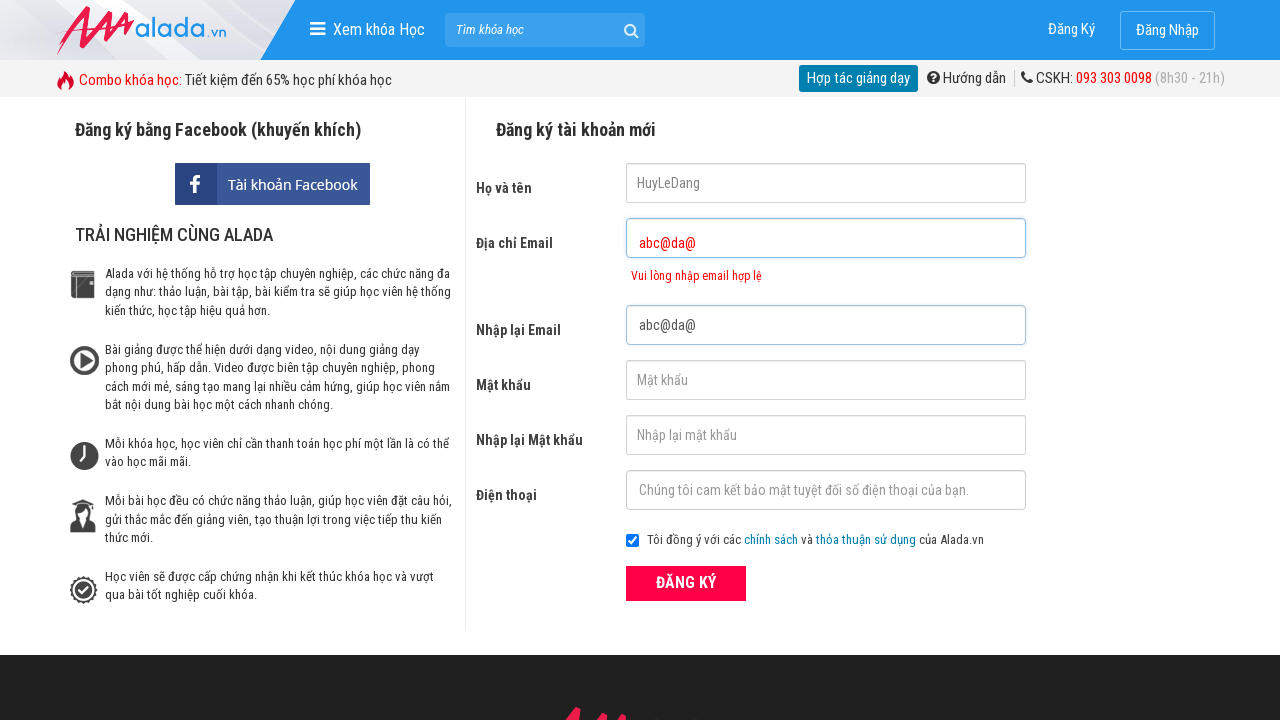

Filled password field with '123456789' on #txtPassword
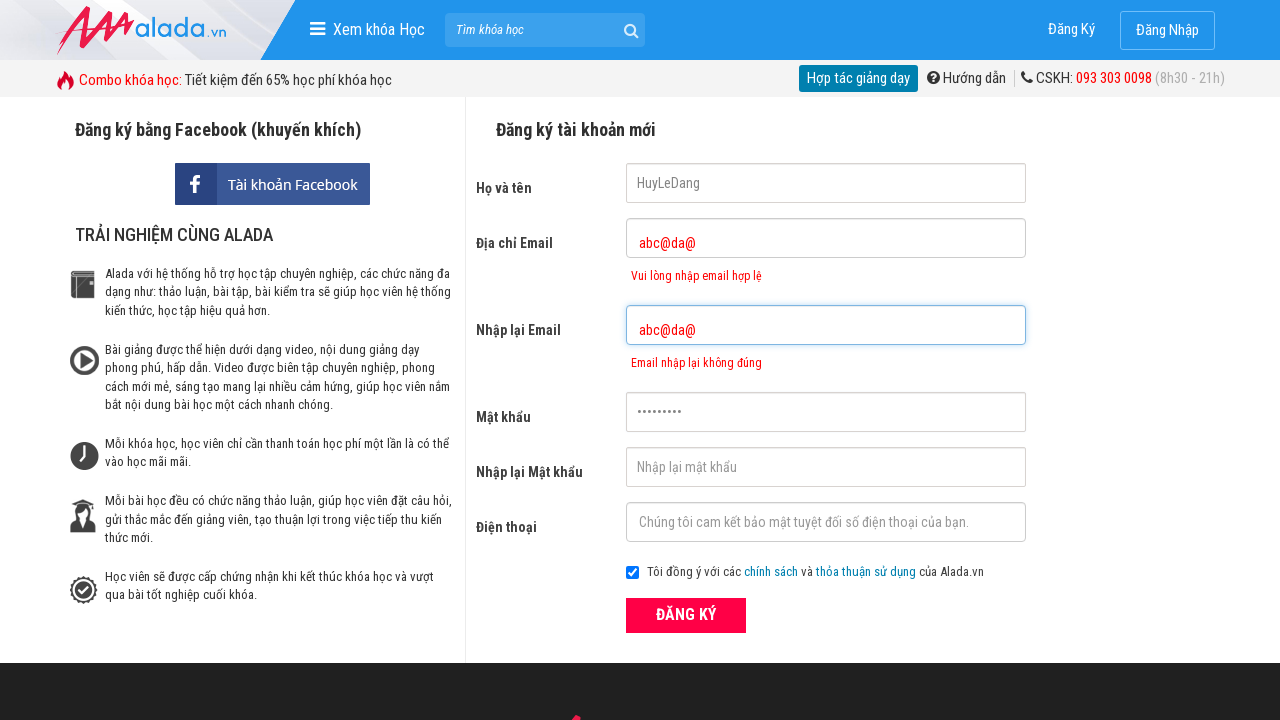

Filled confirm password field with '123456789' on #txtCPassword
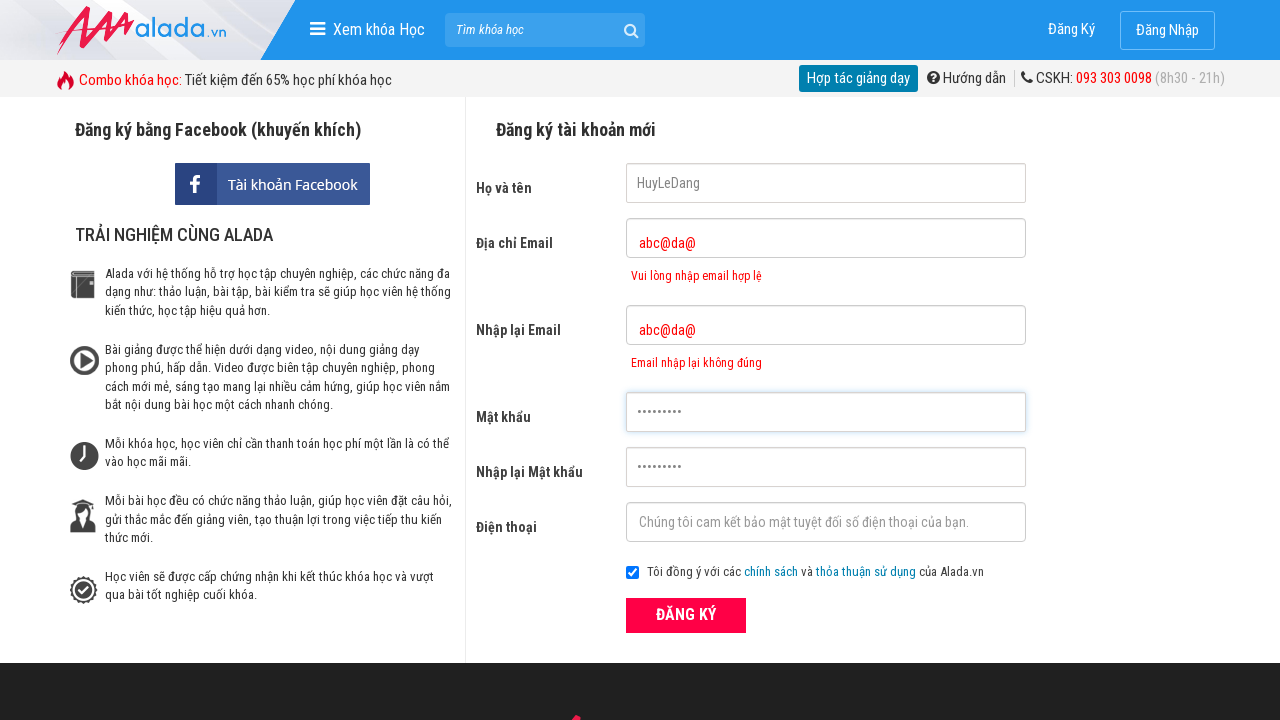

Filled phone field with '0936300491' on #txtPhone
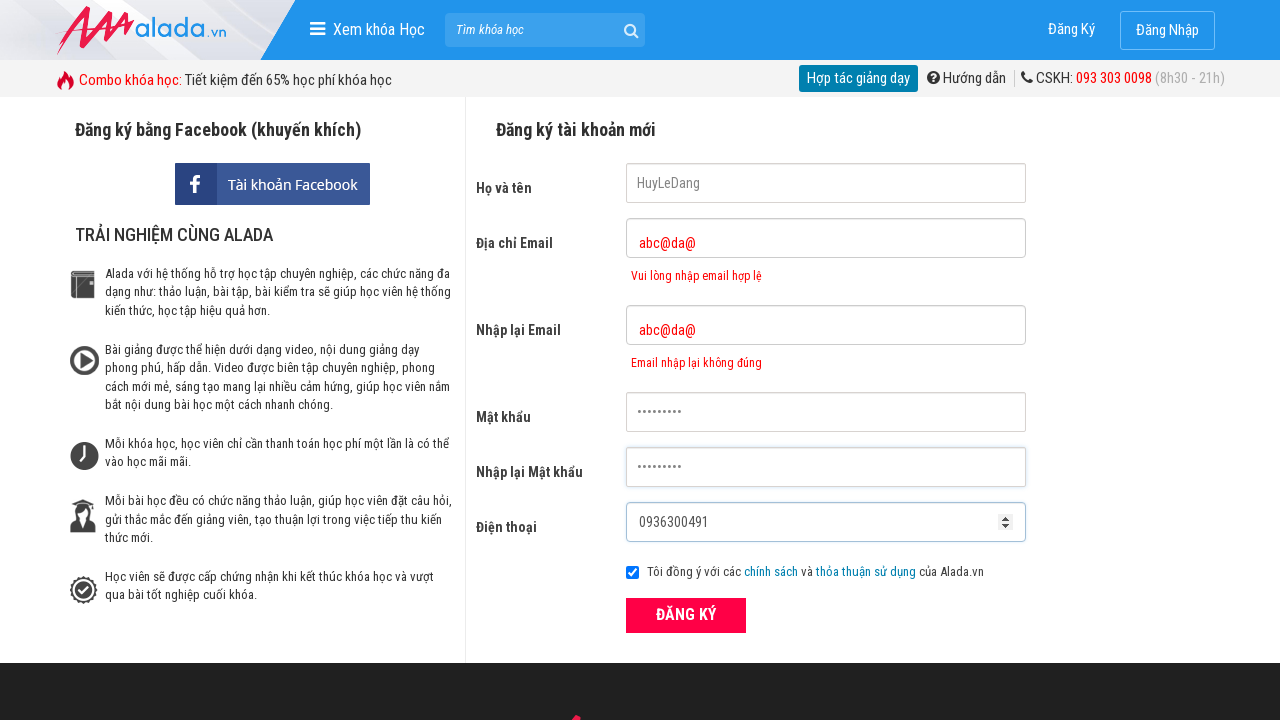

Clicked ĐĂNG KÝ (Register) button to submit form at (686, 615) on xpath=//form[@id='frmLogin']//button[text()='ĐĂNG KÝ']
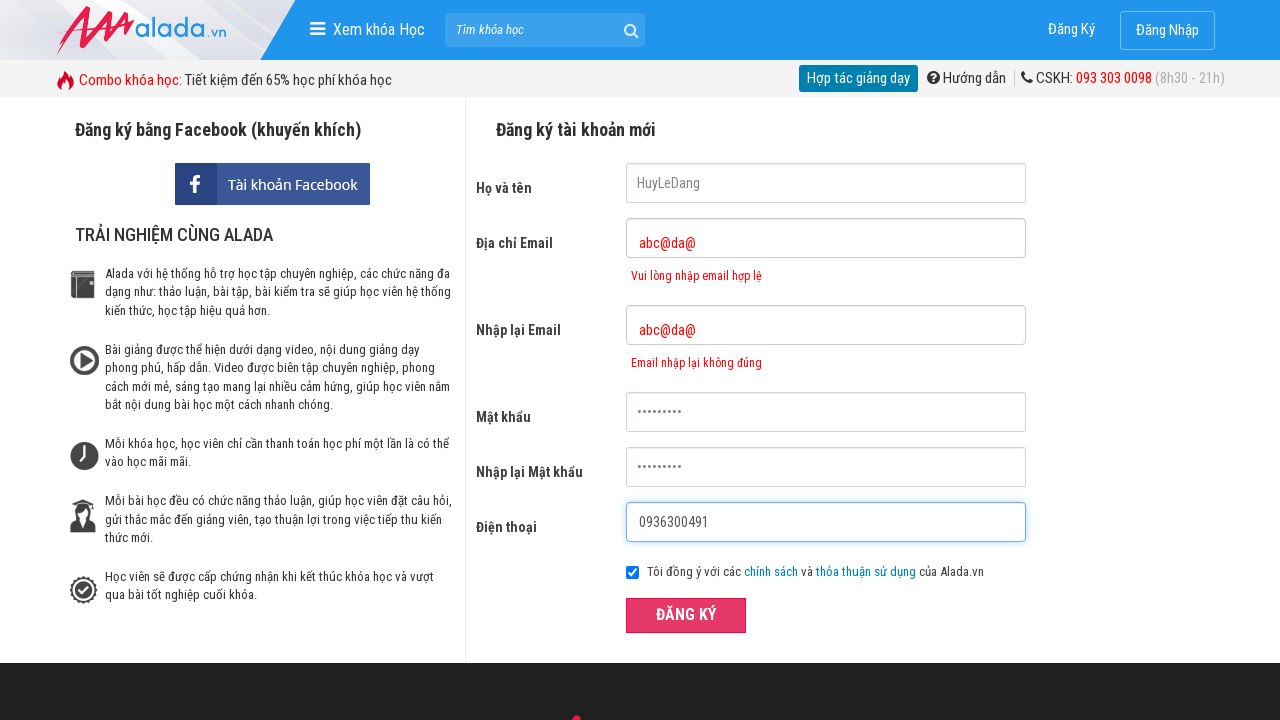

Email error message appeared, validating invalid email format rejection
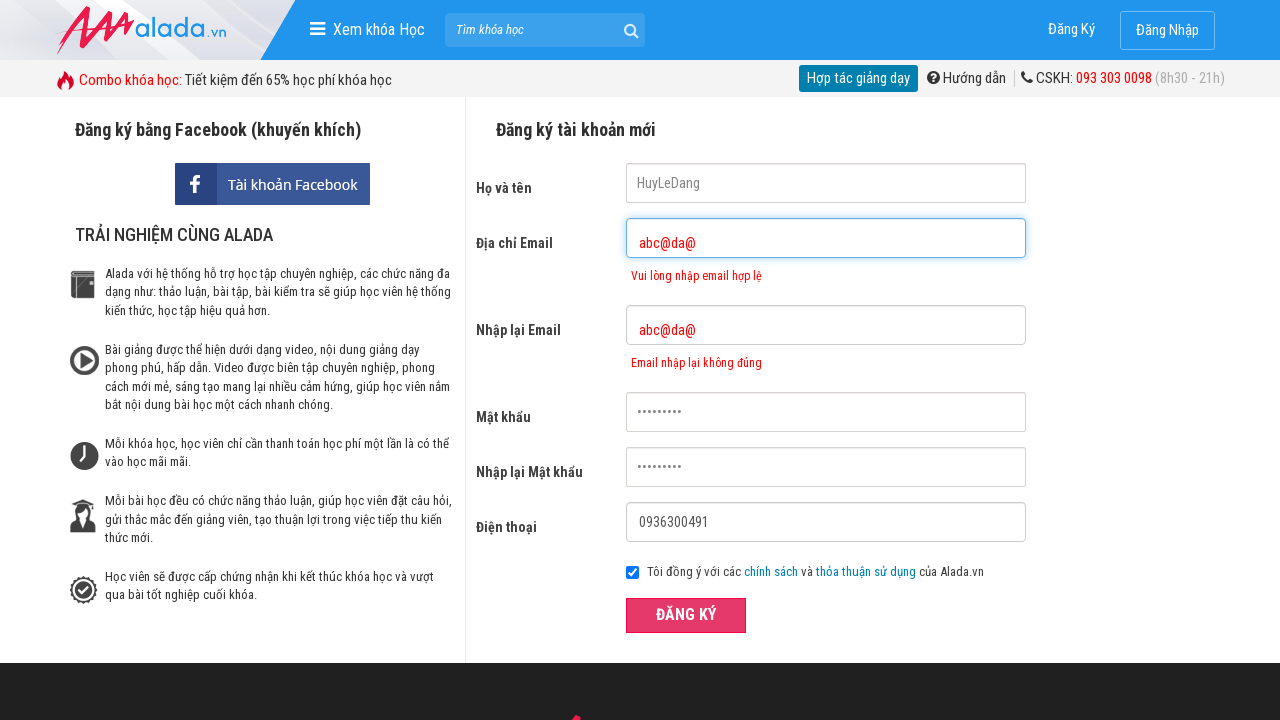

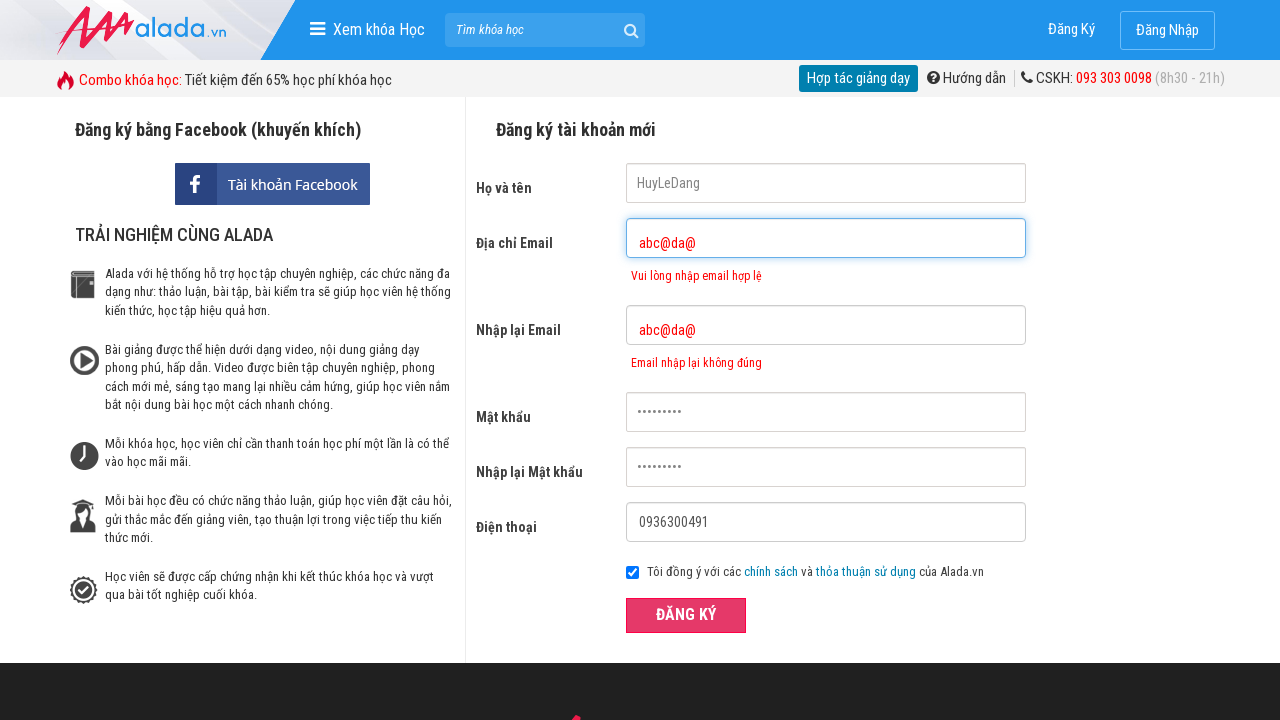